Tests handling of child browser windows by opening a new window, interacting with it, then returning to the main window

Starting URL: https://skpatro.github.io/demo/links/

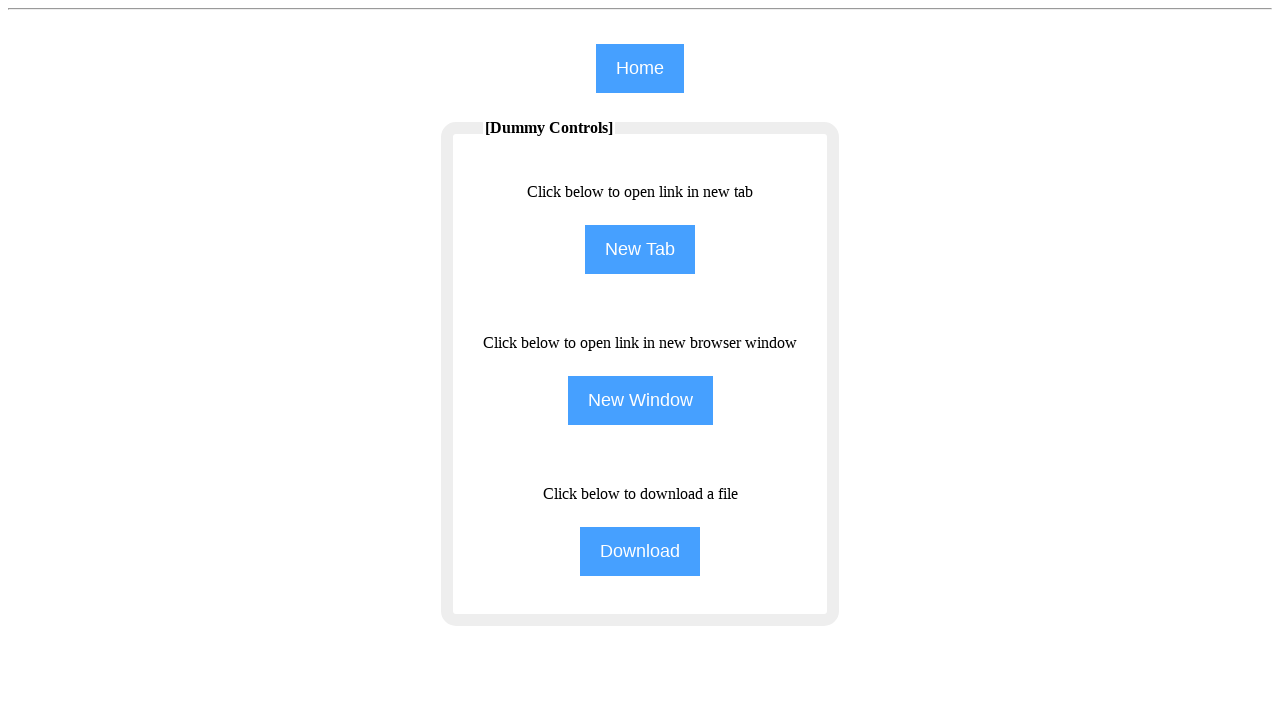

Clicked NewWindow button to open child browser window at (640, 400) on input[name='NewWindow']
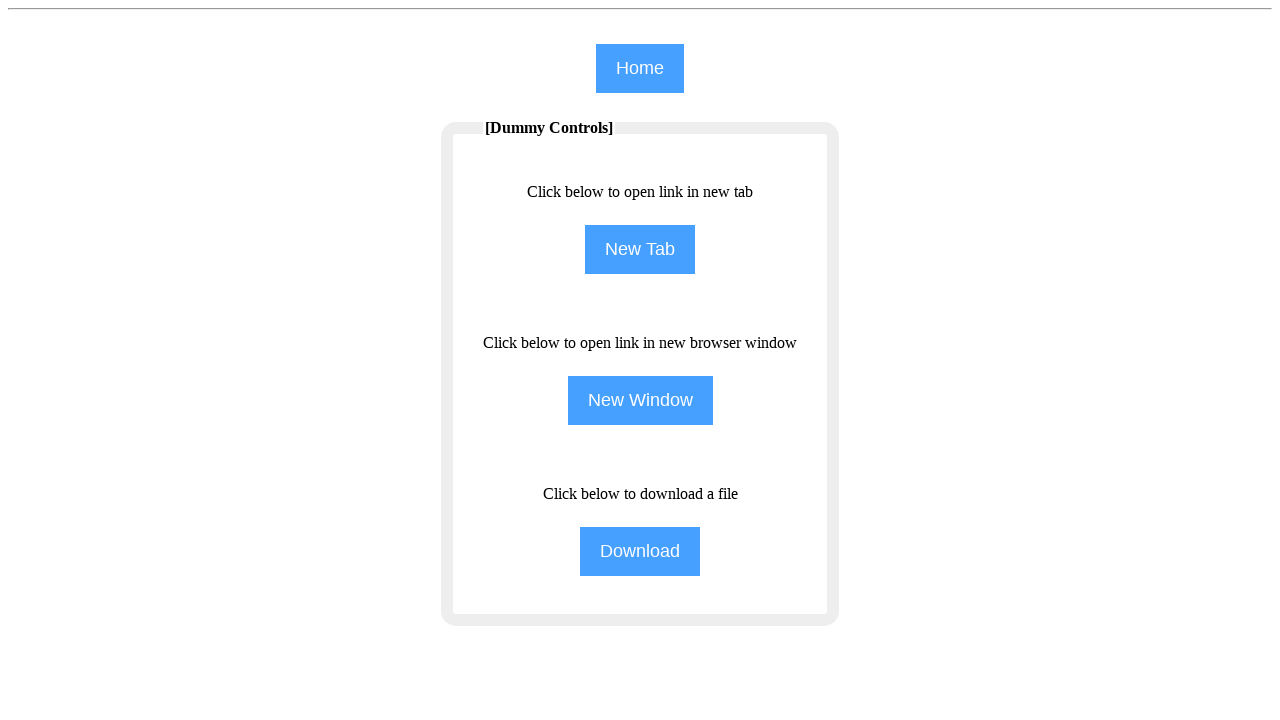

Child window opened and captured
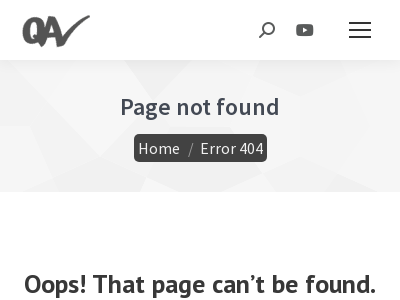

Child window finished loading
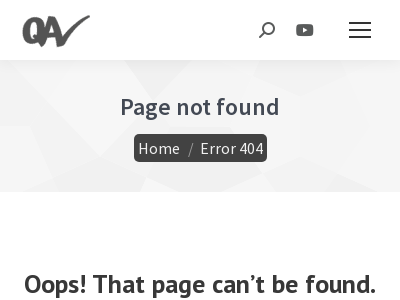

Filled search field in child window with 'Praful' on #the7-search
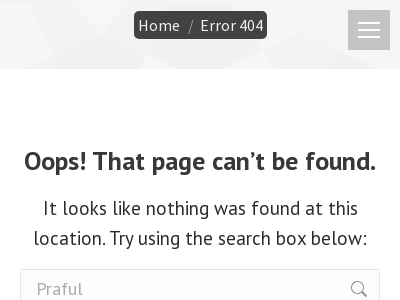

Closed child browser window
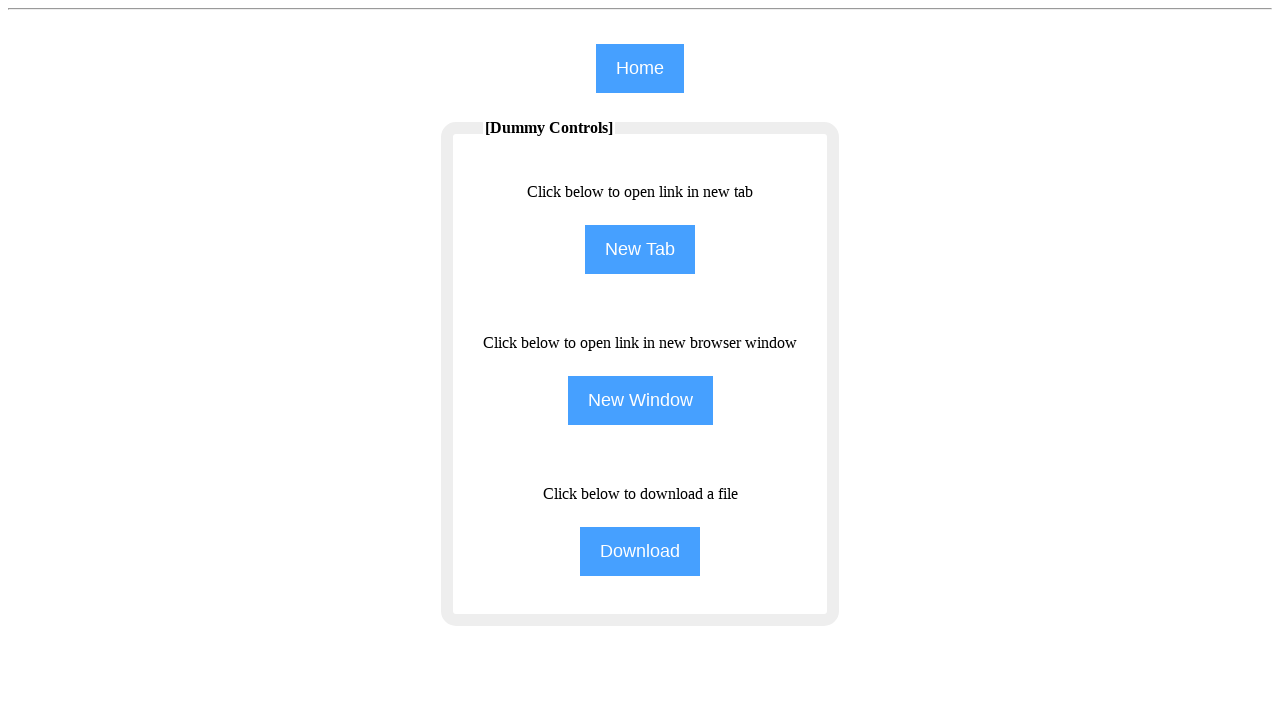

Retrieved text content from main window to verify it's still responsive
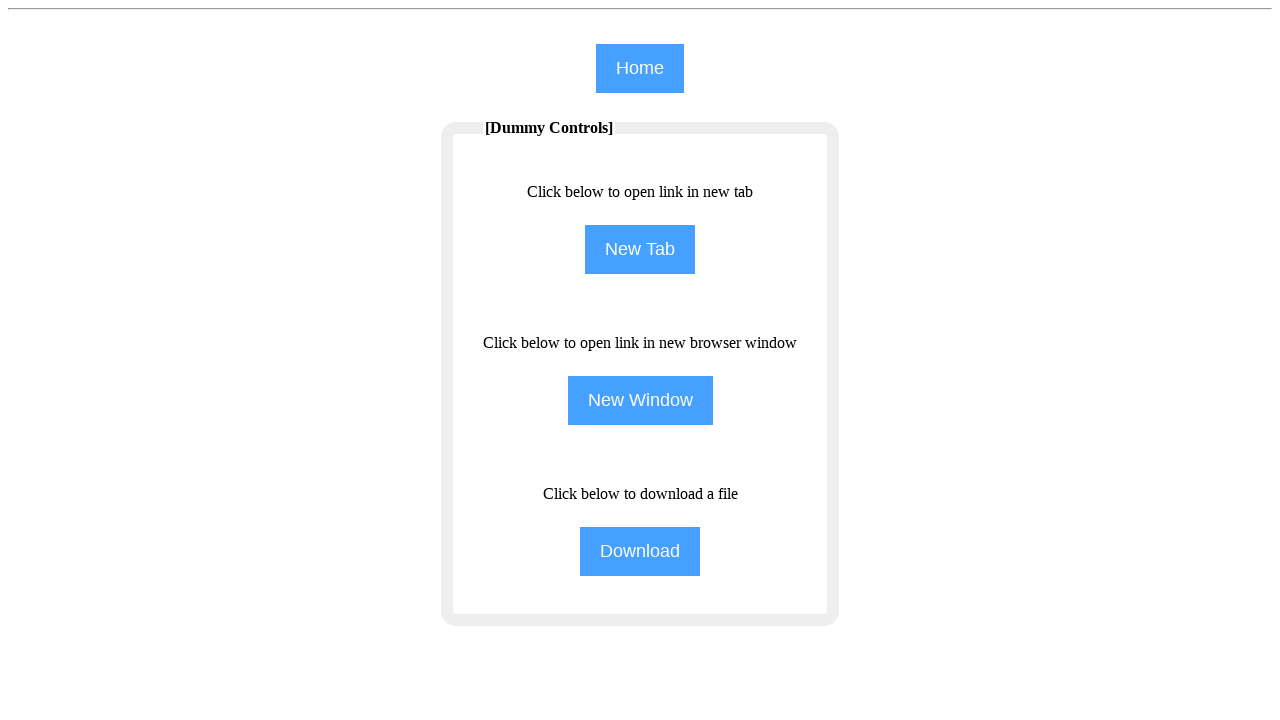

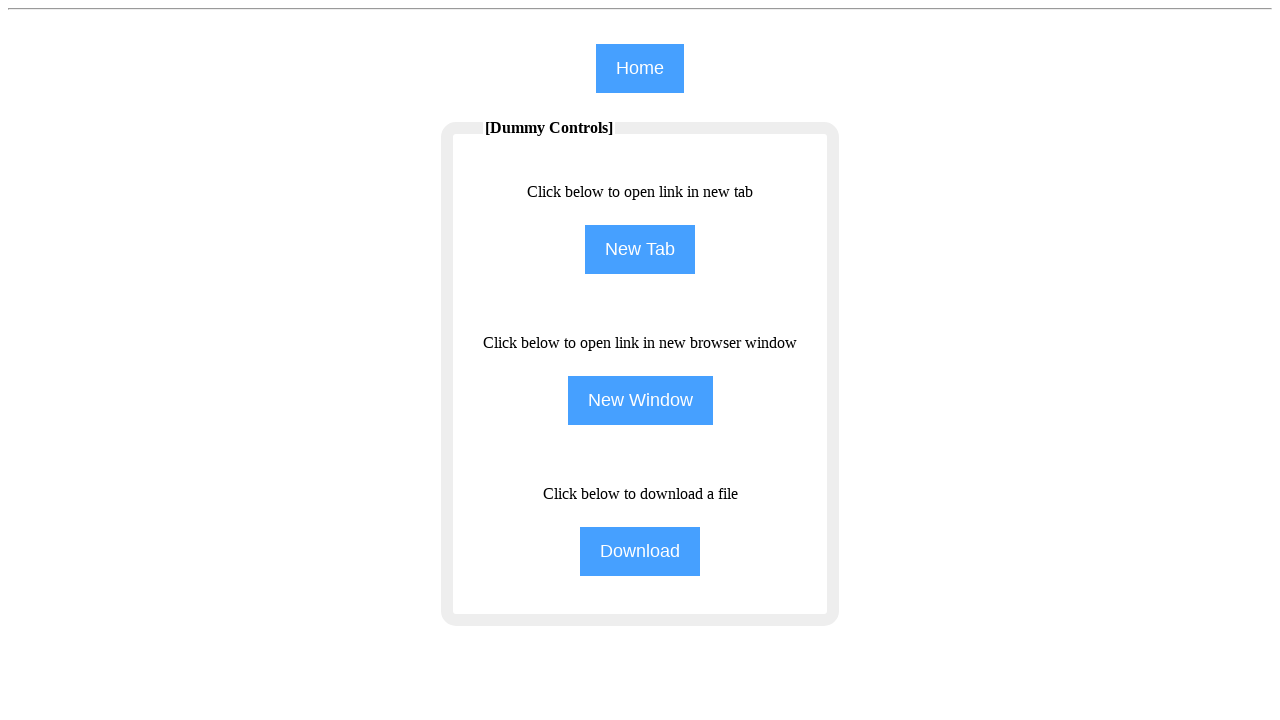